Tests drag and drop functionality by dragging a red box to a blue target area.

Starting URL: https://testerstories.com/xyzzy/practice_drag_and_drop.html

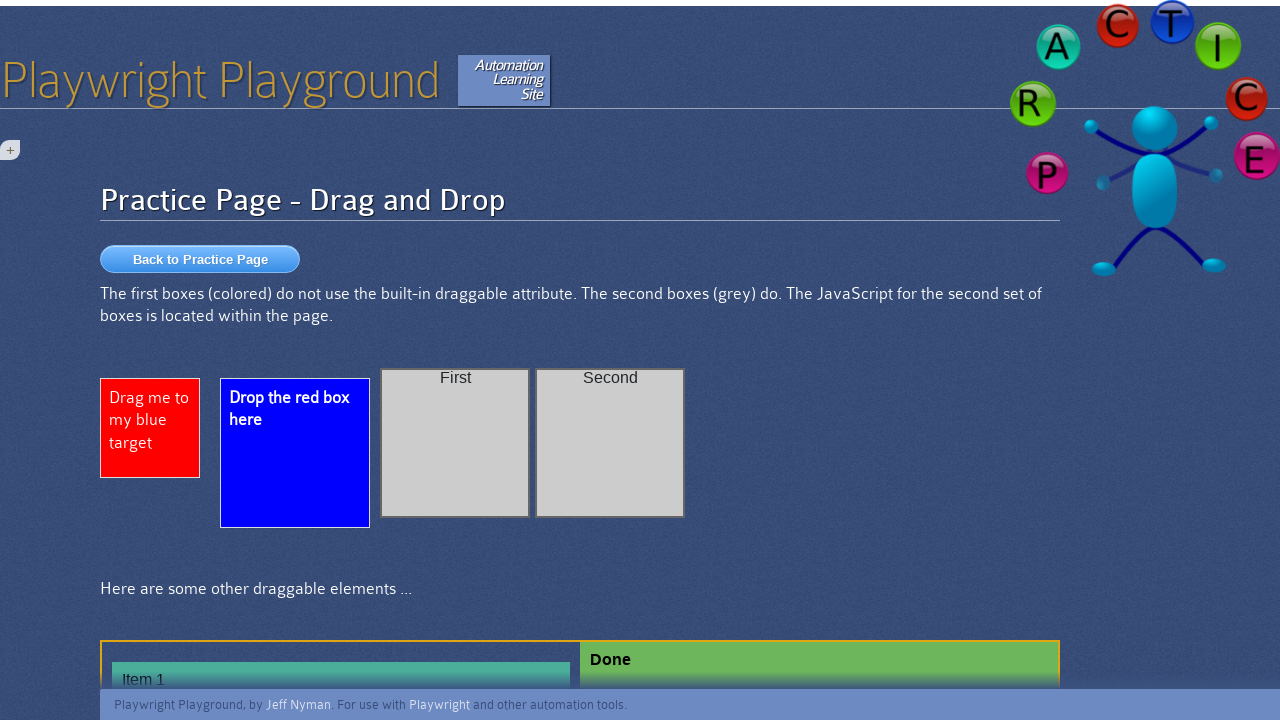

Navigated to drag and drop practice page
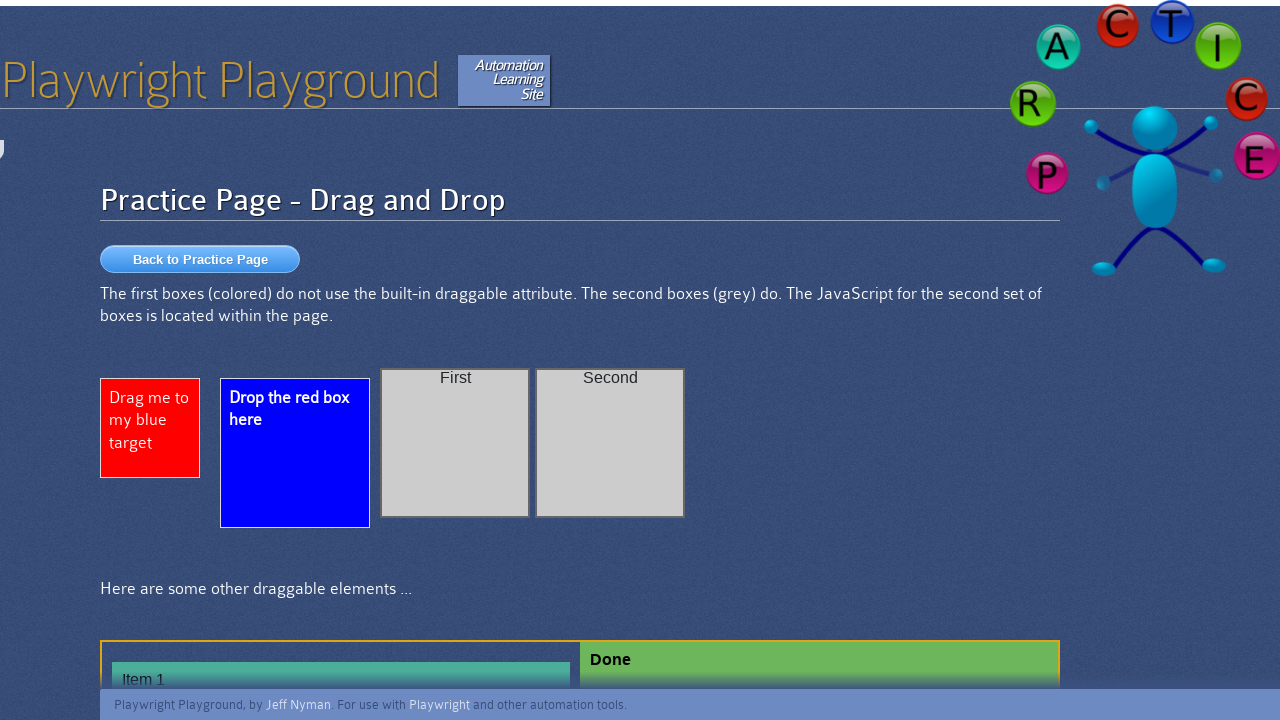

Dragged red box to blue target area at (295, 452)
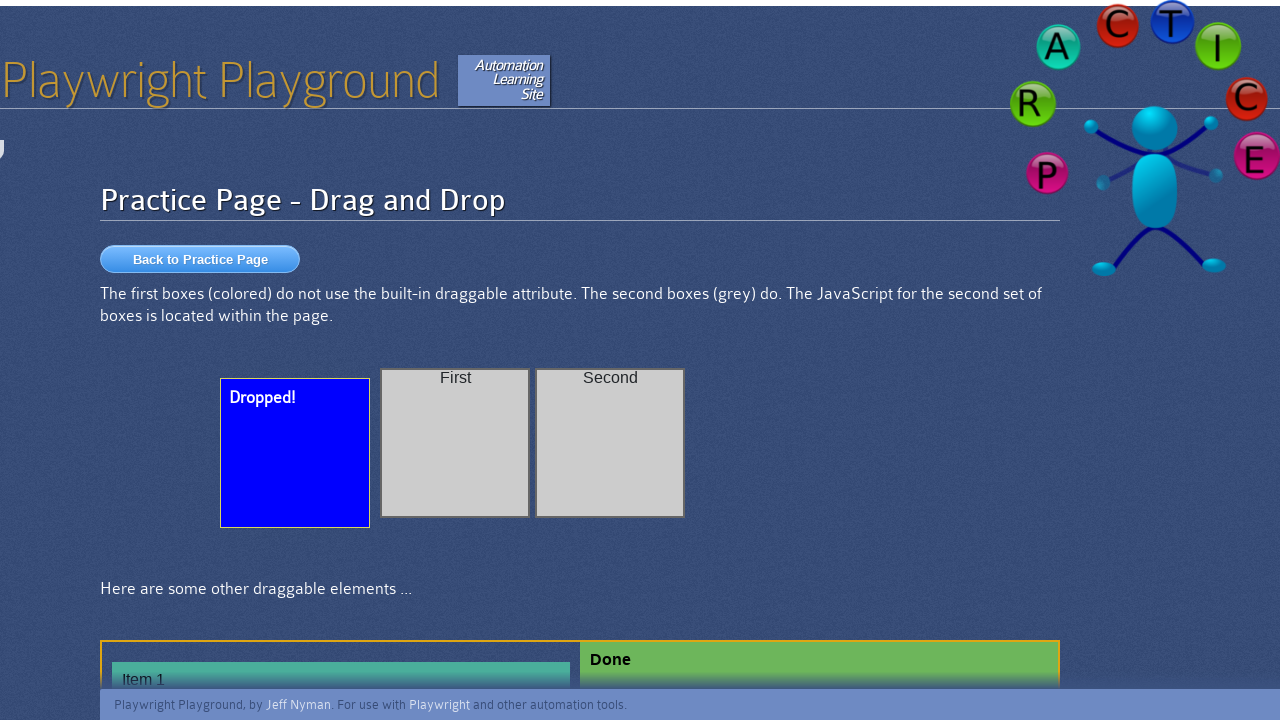

Verified drop was successful - 'Dropped!' message appeared
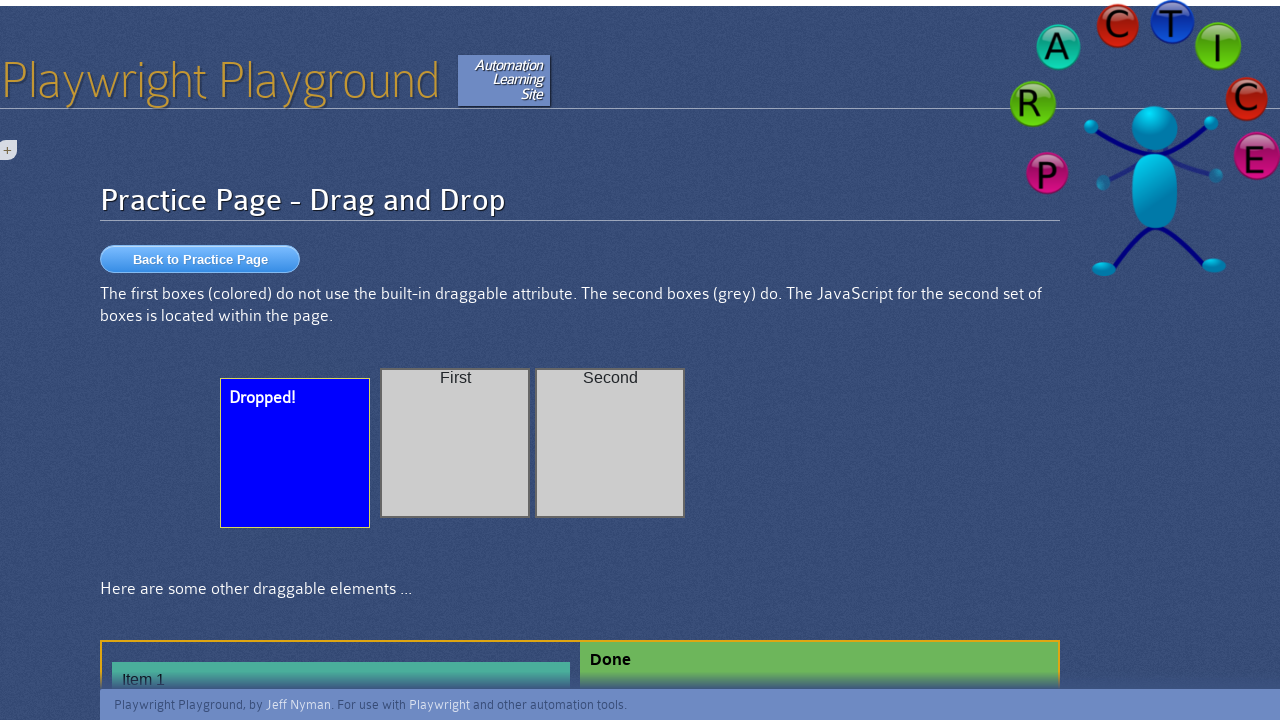

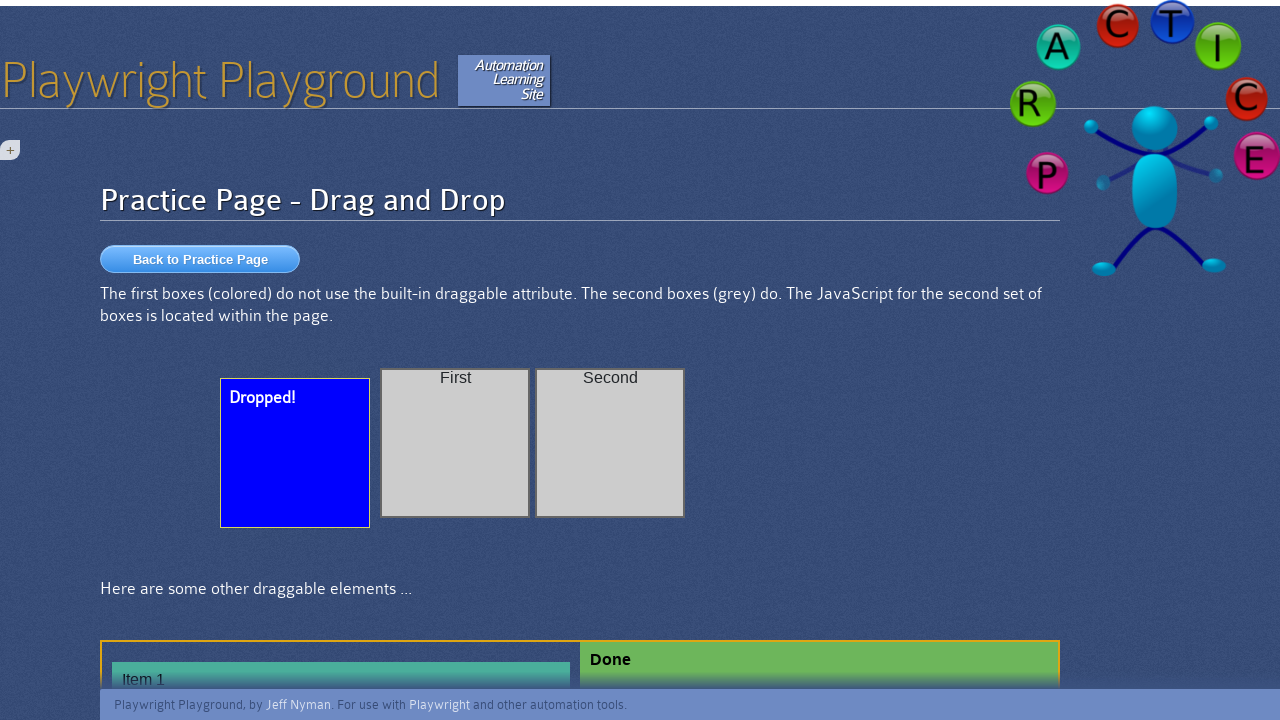